Tests various mouse interactions including double-clicking on a heading element and interacting with a distance input field using click-and-hold actions

Starting URL: https://inderpsingh.blogspot.com/2014/08/demowebapp_24.html

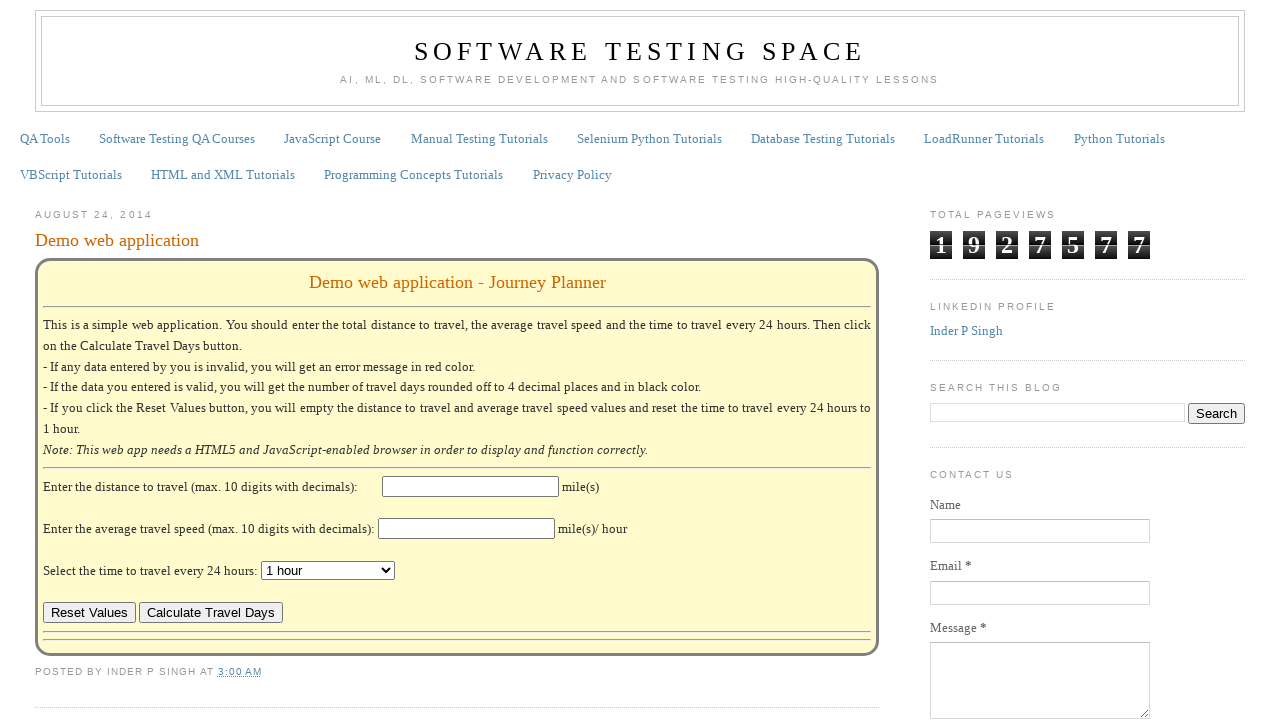

Waited for heading element to be present
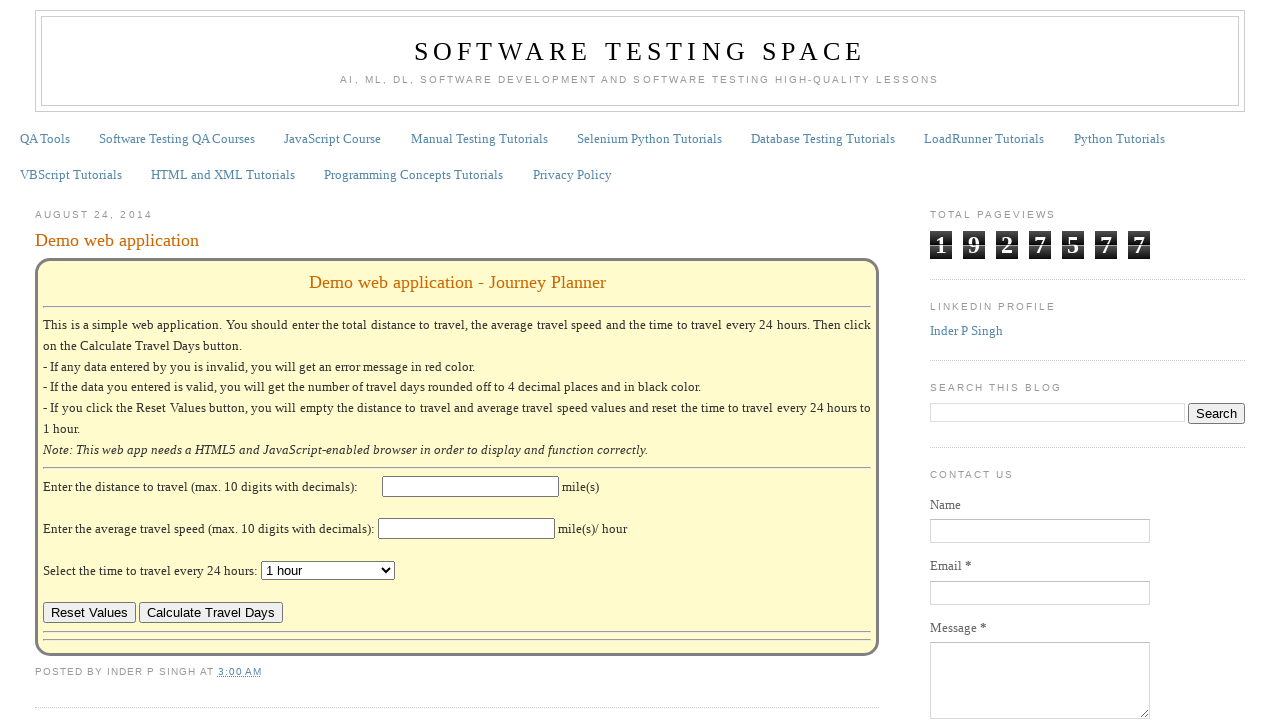

Double-clicked on the heading element
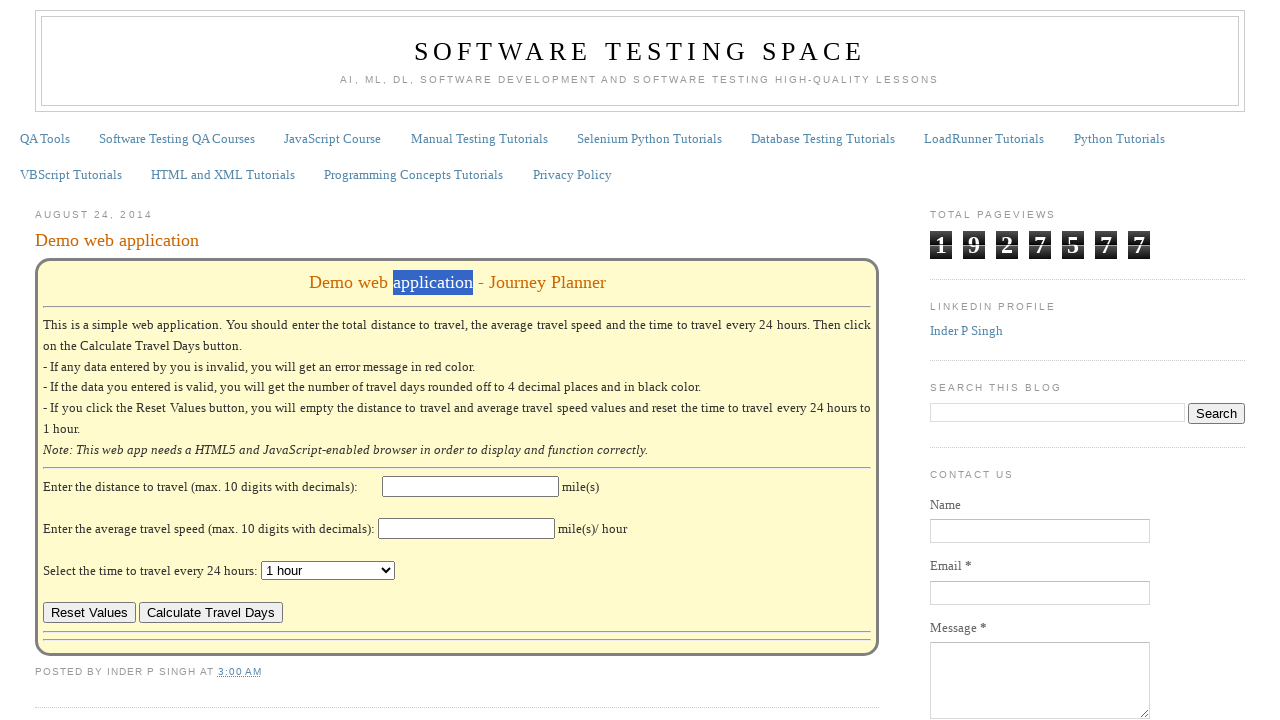

Located the distance input field
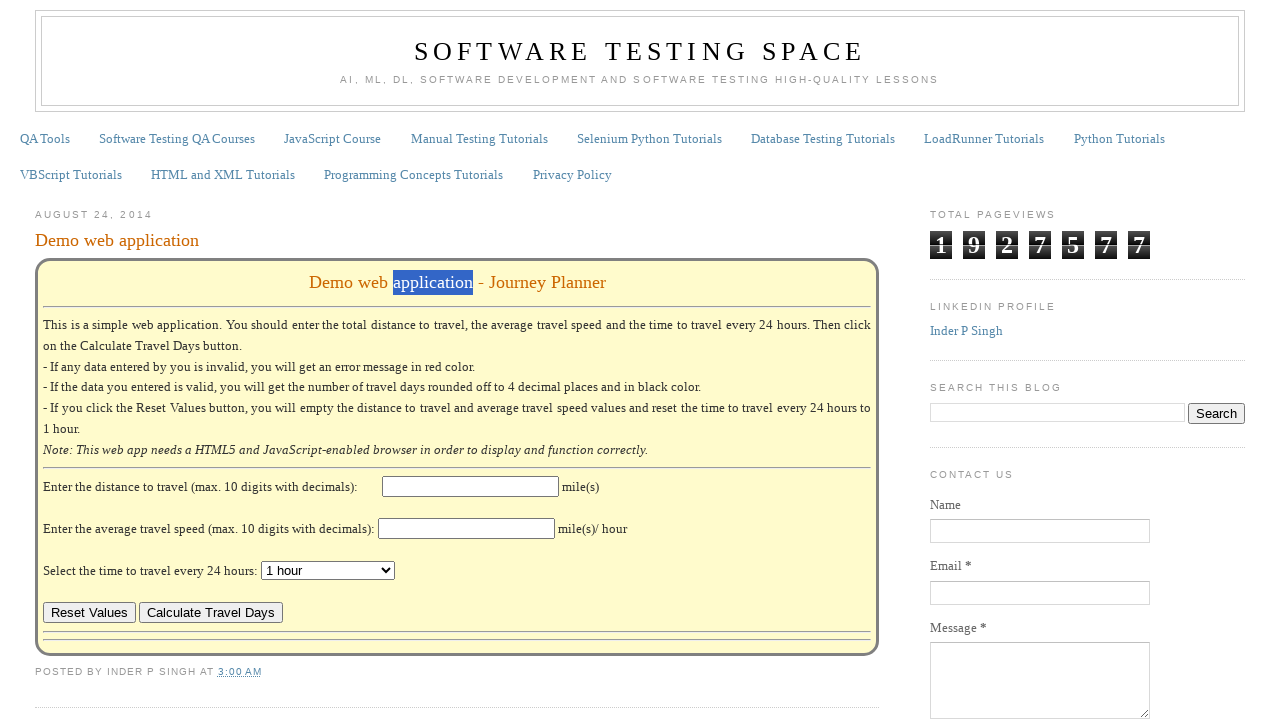

Clicked on the distance input field at (471, 486) on #distance
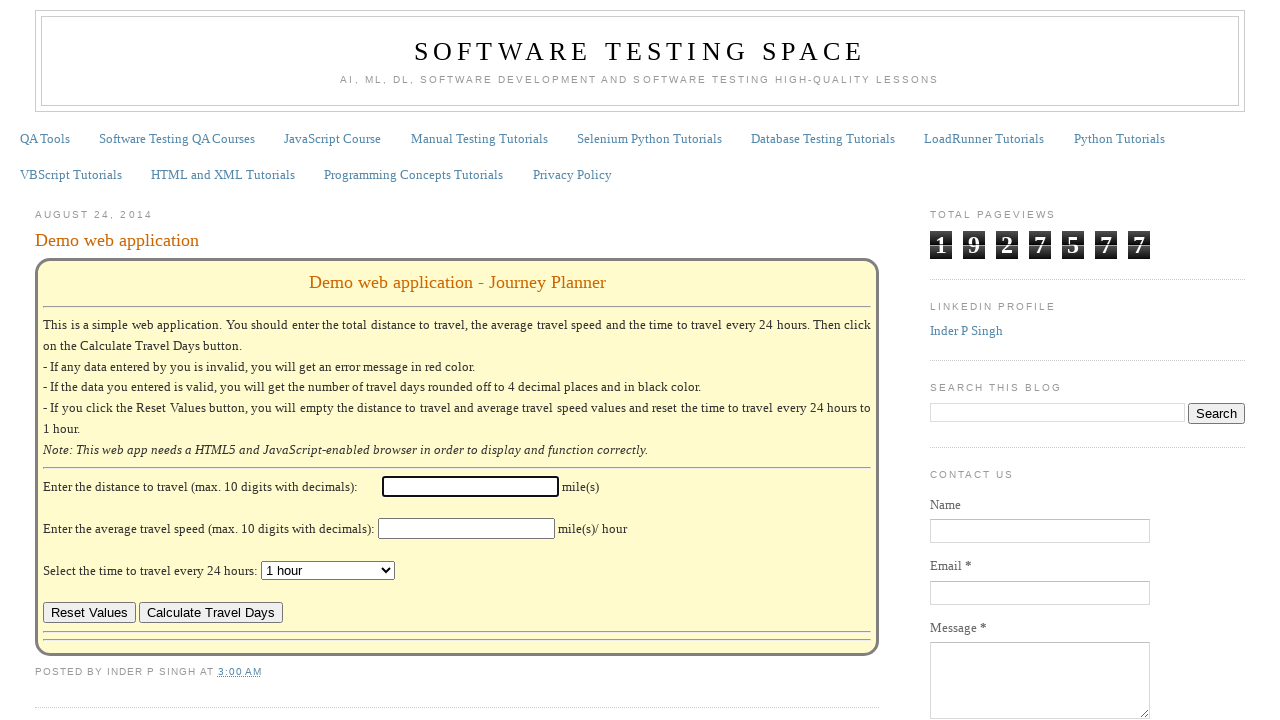

Filled distance field with value '1000' on #distance
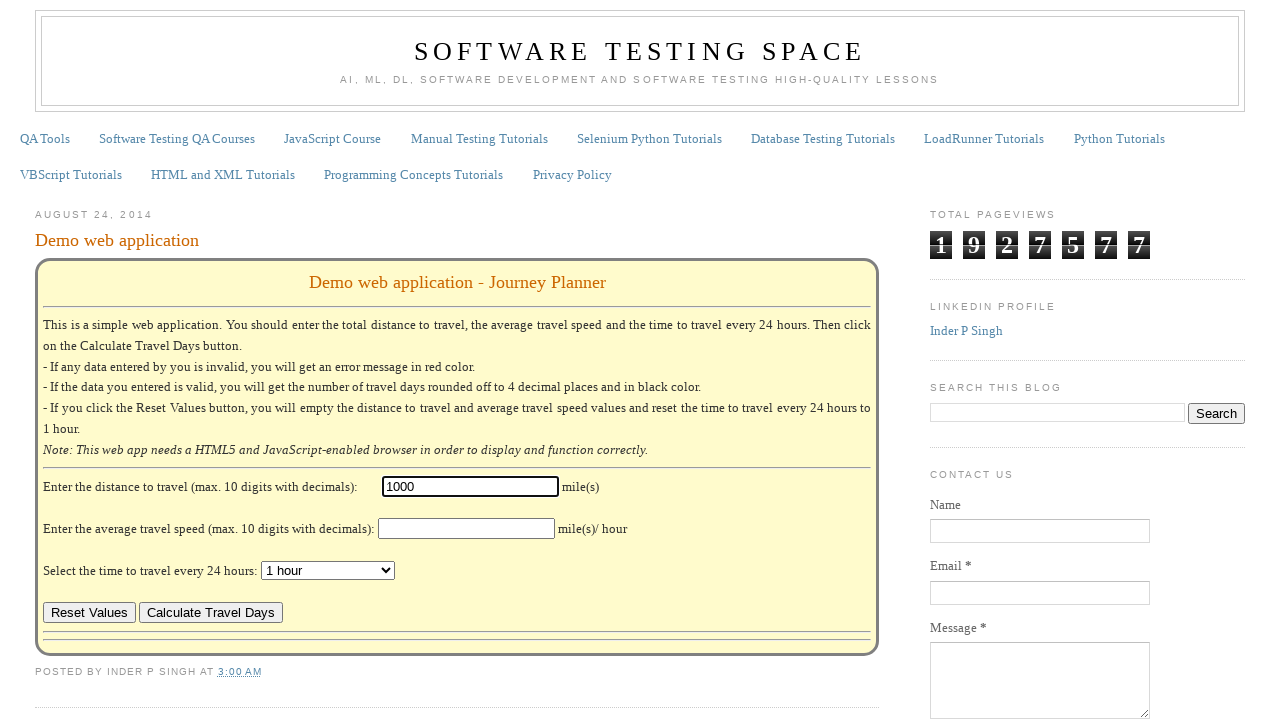

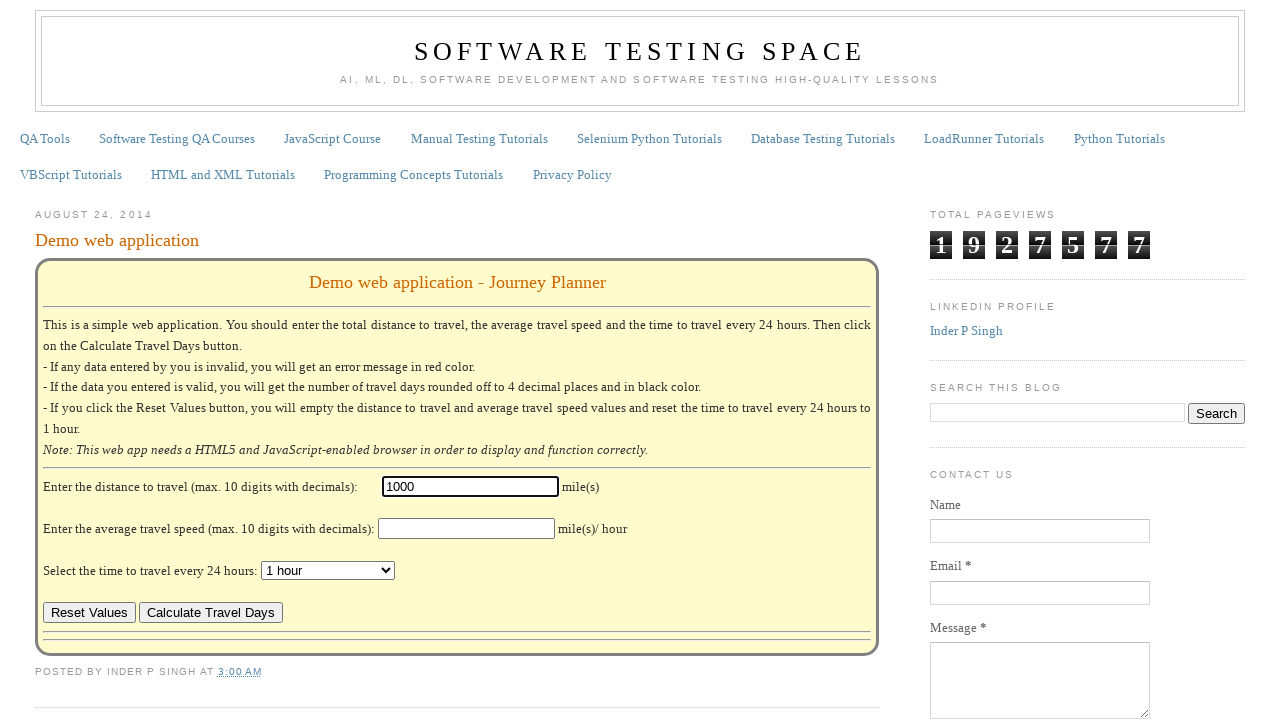